Solves a math problem by extracting a value from an element's attribute, calculating the result, and submitting a form with the answer along with checkbox and radio button selections

Starting URL: http://suninjuly.github.io/get_attribute.html

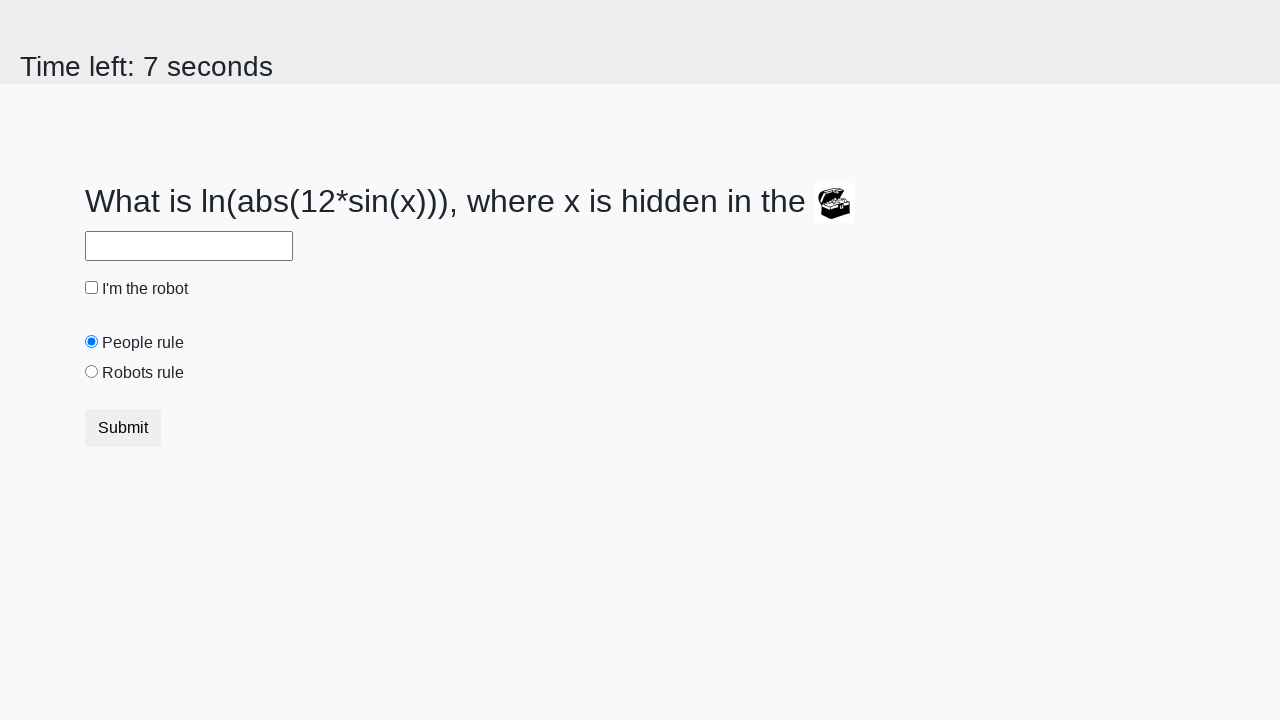

Located treasure element with id 'treasure'
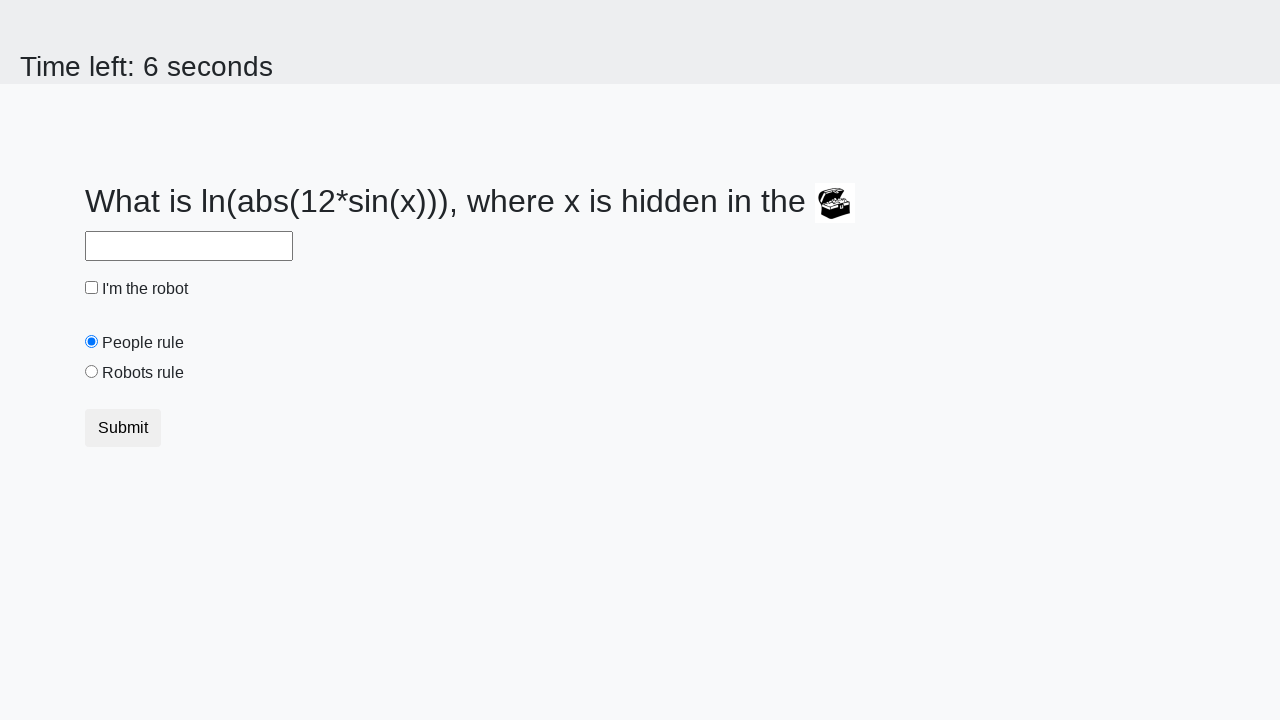

Extracted 'valuex' attribute from treasure element
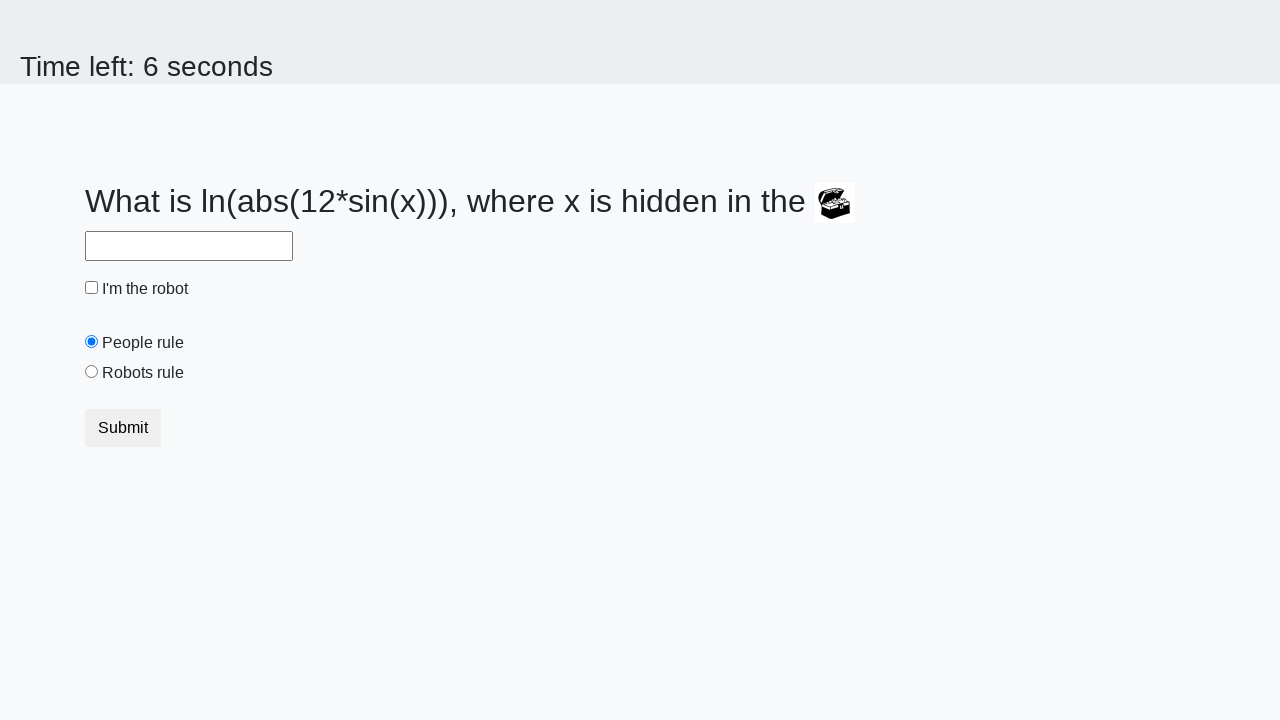

Calculated math expression result: 1.6550470284830543
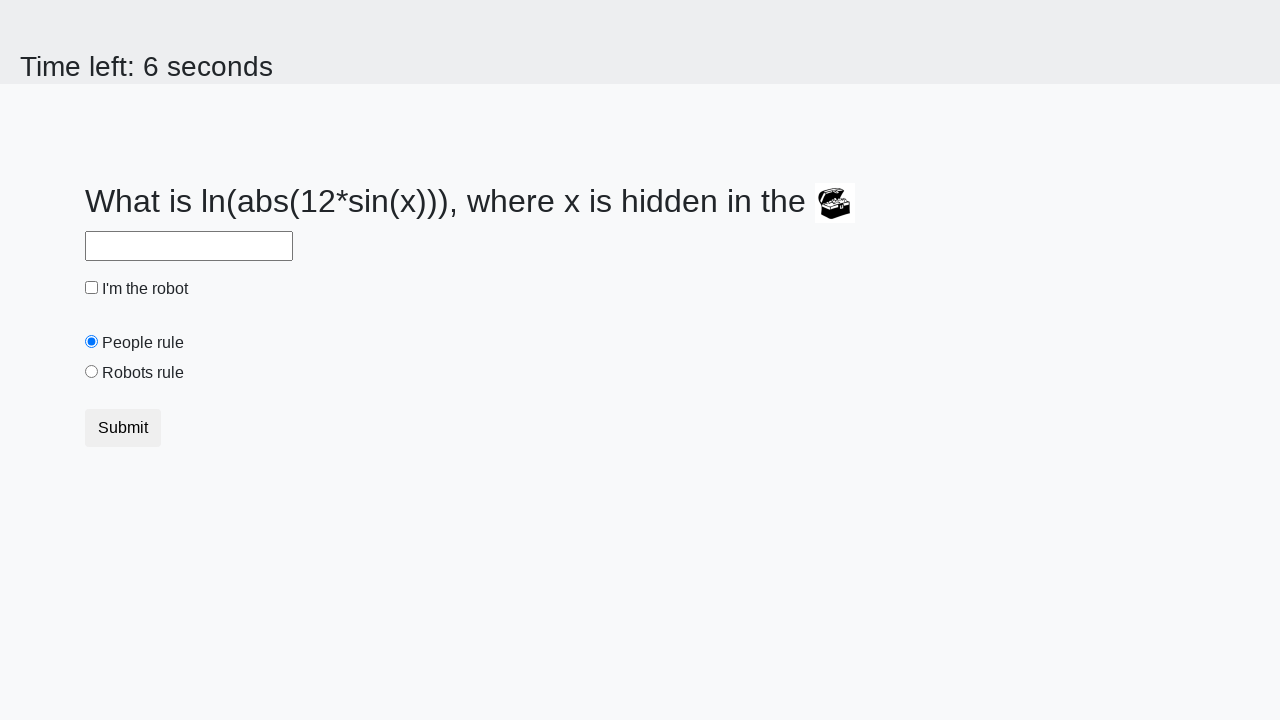

Filled answer field with calculated result on #answer
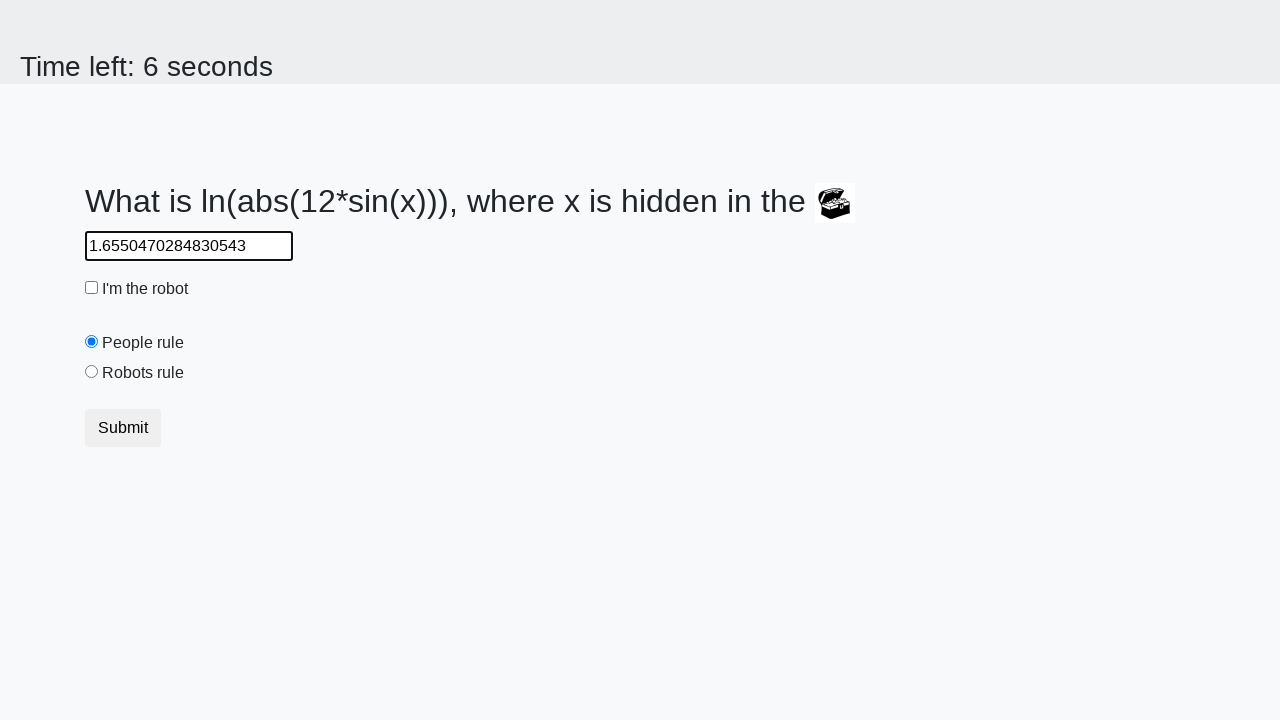

Checked 'I'm the robot' checkbox at (92, 288) on #robotCheckbox
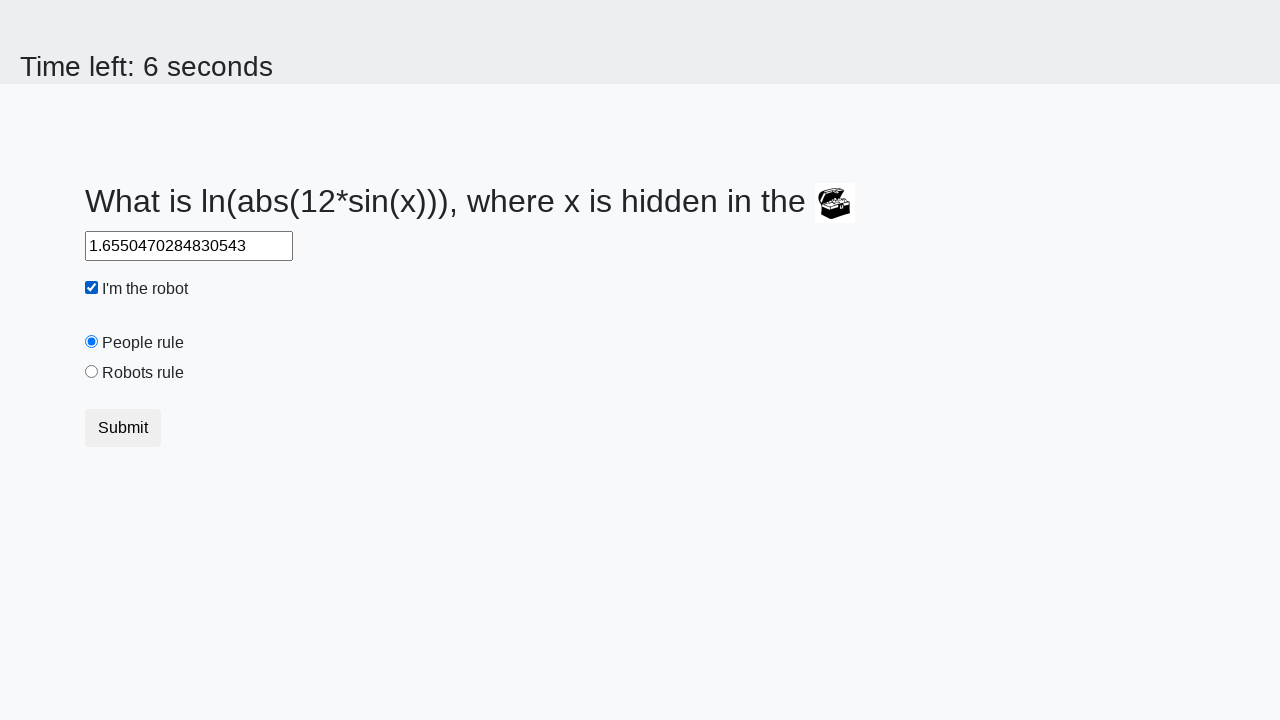

Selected 'Robots rule!' radio button at (92, 372) on #robotsRule
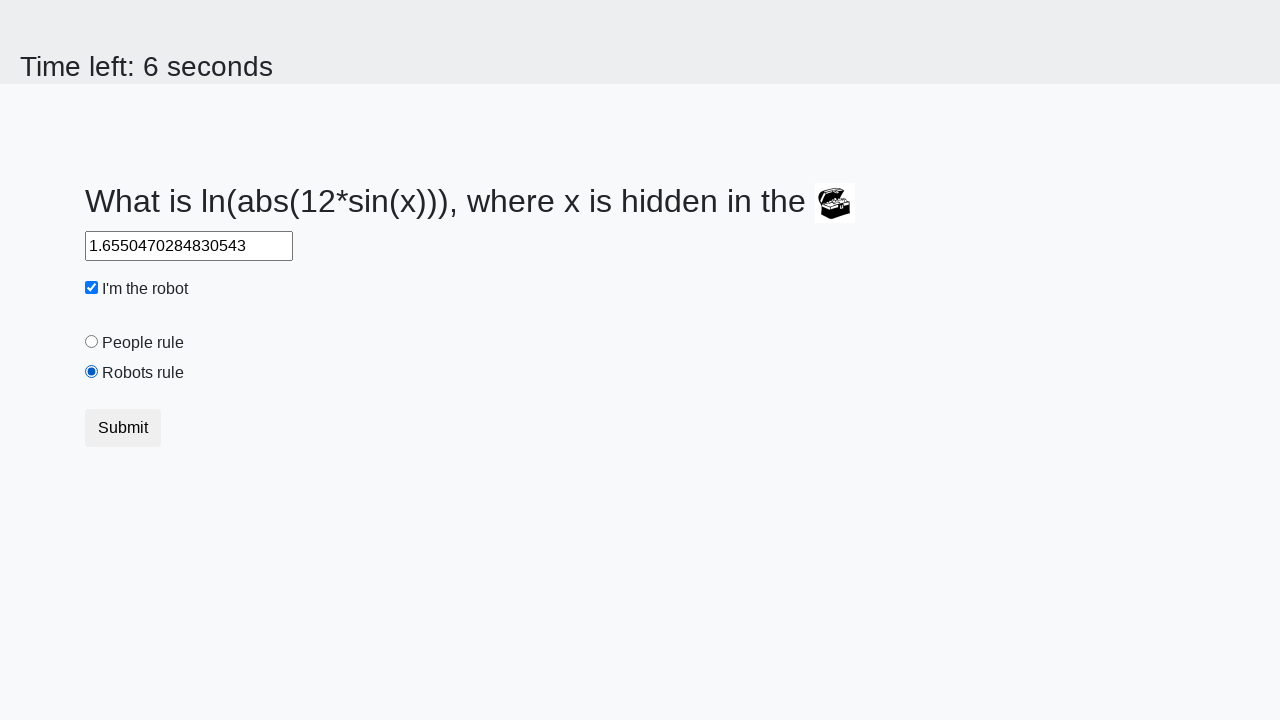

Clicked Submit button to submit form at (123, 428) on .btn.btn-default
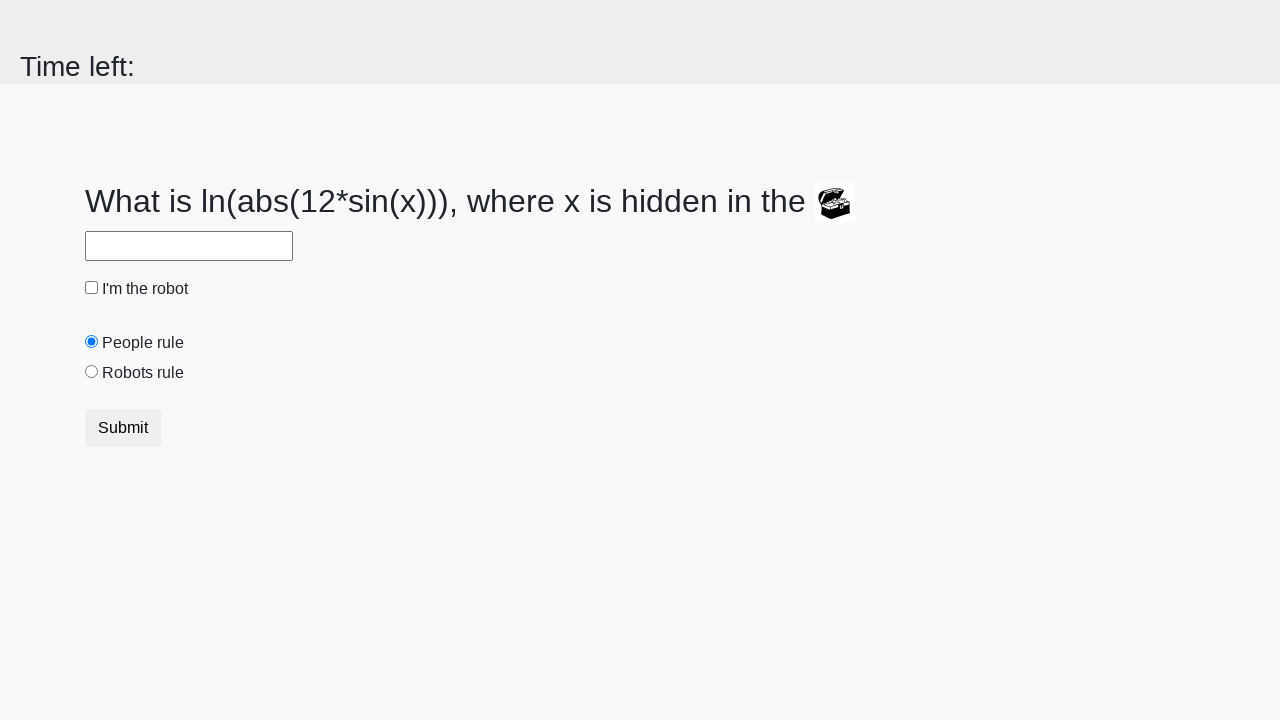

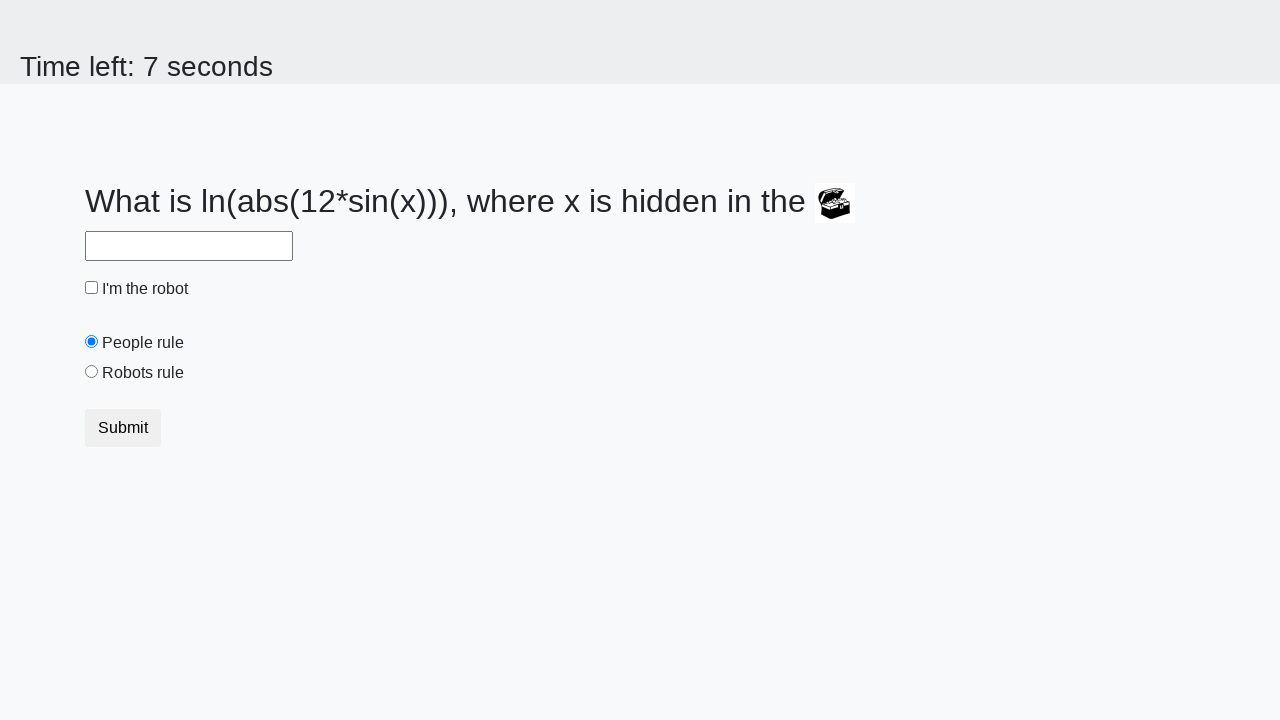